Tests handling of JavaScript alert and confirm dialogs by clicking buttons that trigger them and accepting/dismissing the dialogs

Starting URL: https://rahulshettyacademy.com/AutomationPractice/

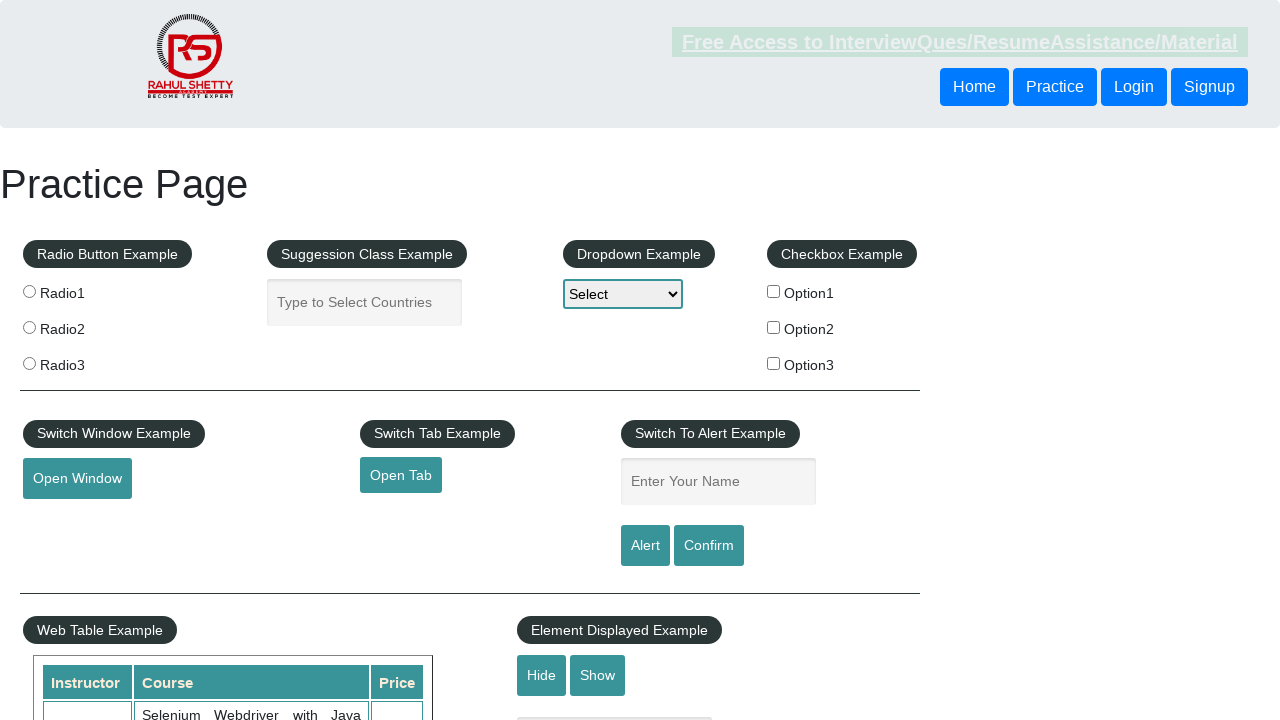

Set up dialog handler to accept all dialogs
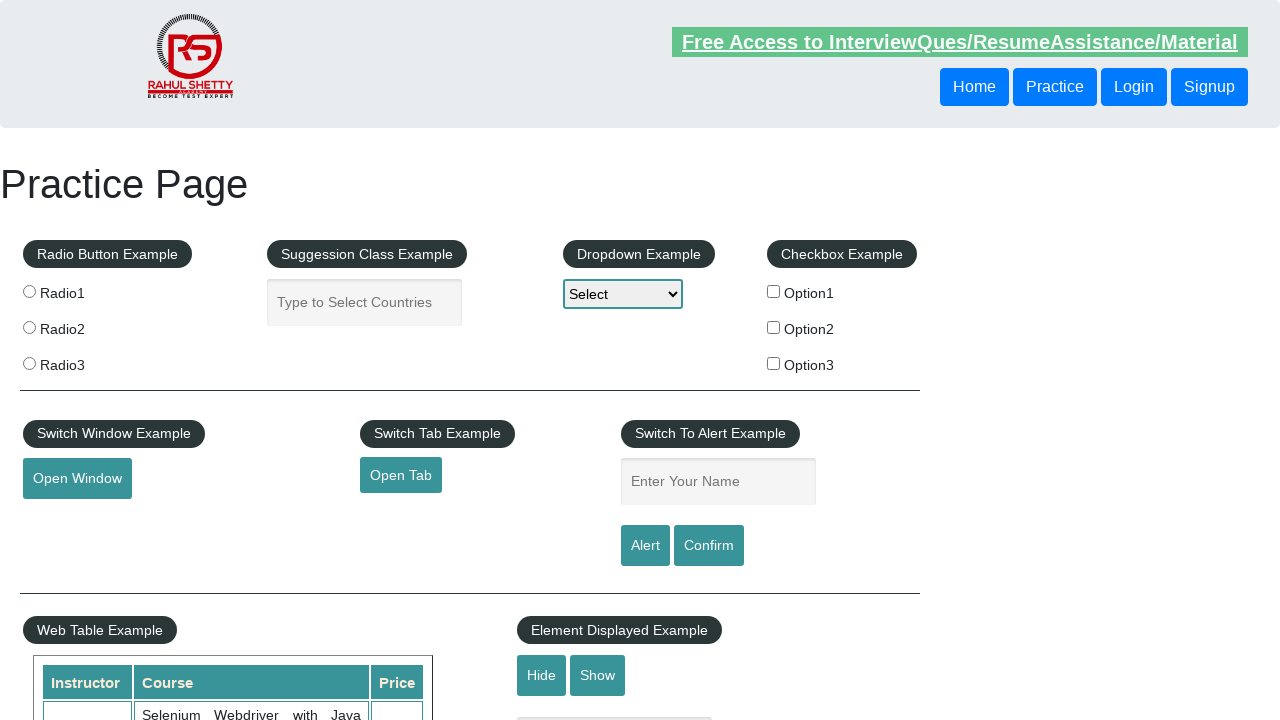

Clicked alert button to trigger JavaScript alert dialog at (645, 546) on input#alertbtn
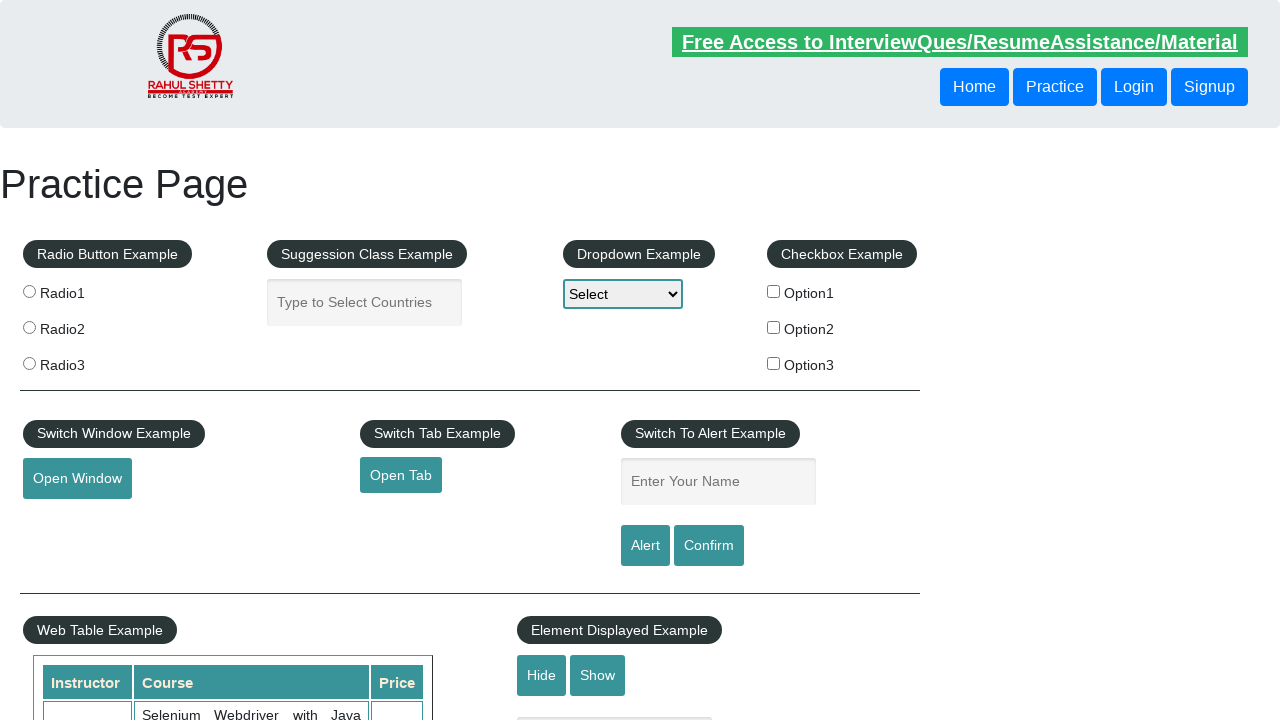

Clicked confirm button to trigger confirm dialog, which was accepted by handler at (709, 546) on input#confirmbtn
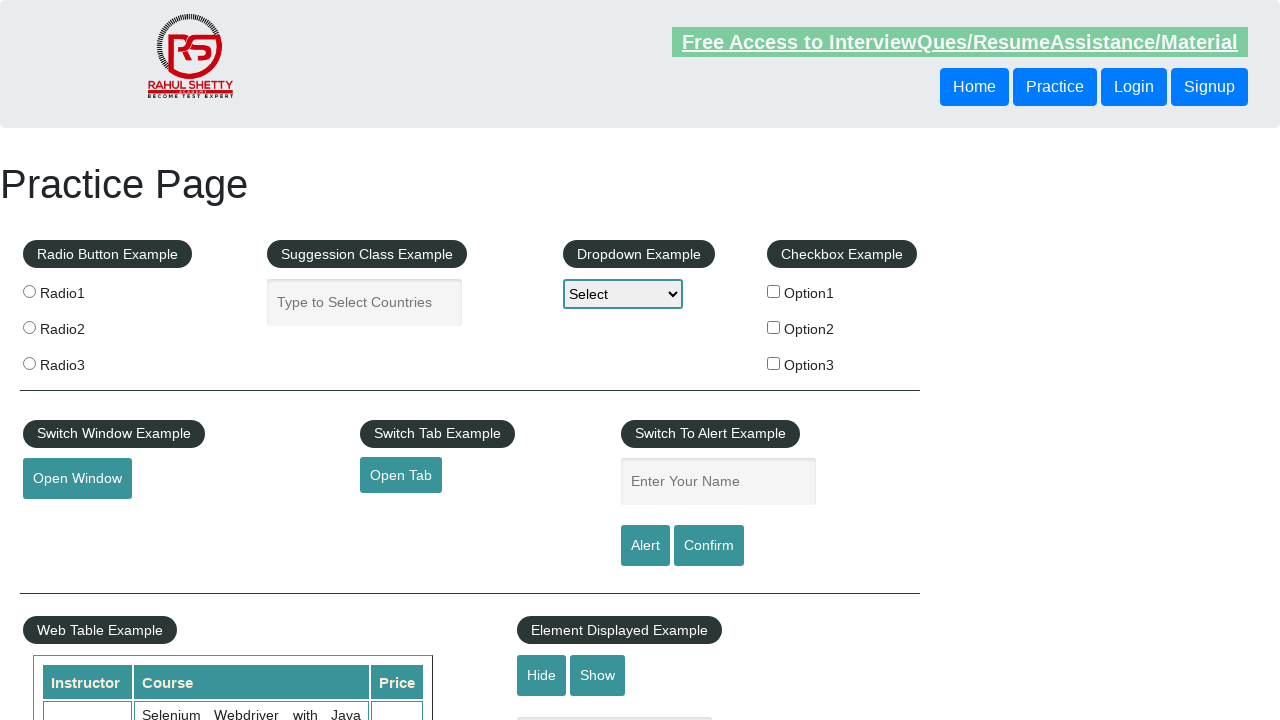

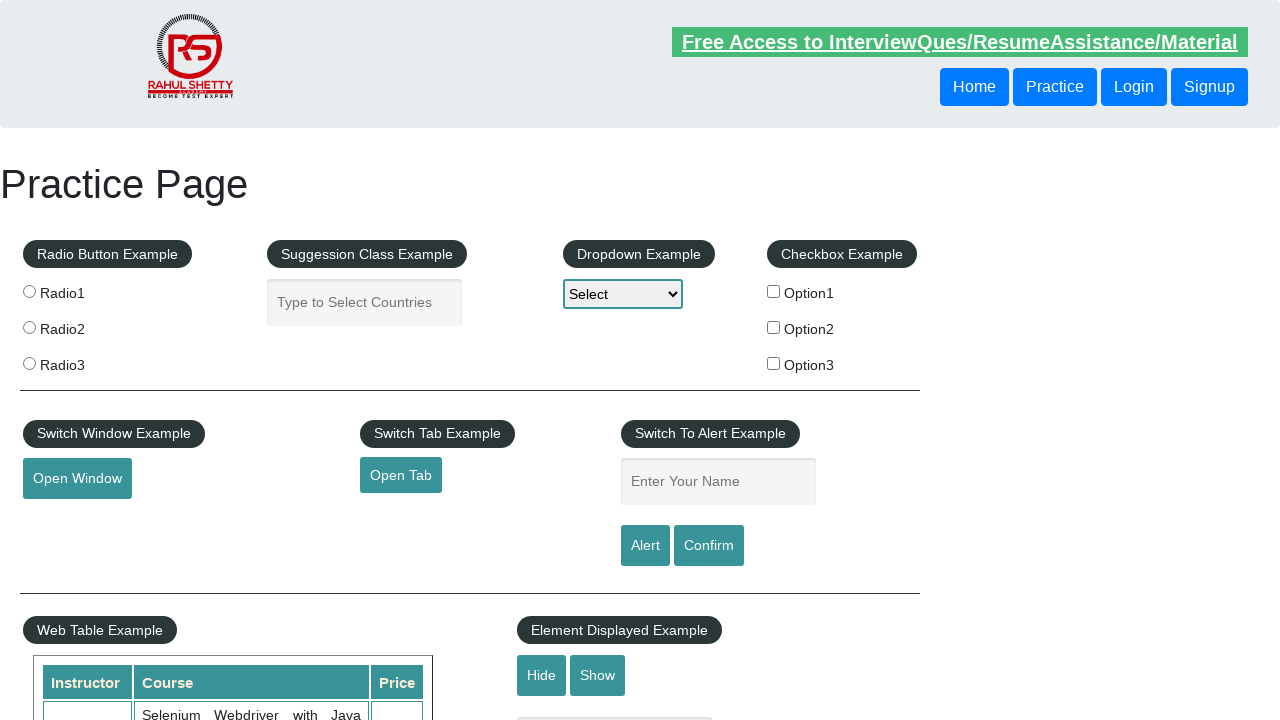